Tests drag and drop functionality by dragging a source element and dropping it onto a target element on the LeafGround practice site.

Starting URL: https://leafground.com/drag.xhtml

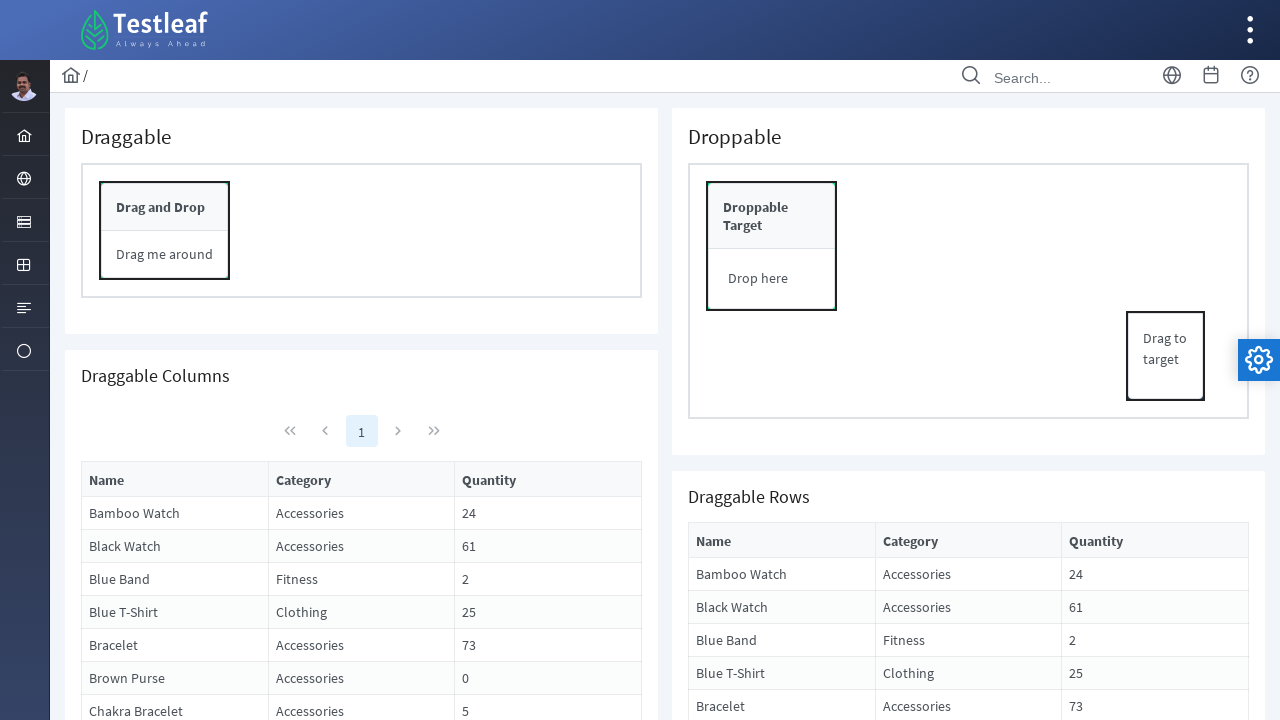

Navigated to LeafGround drag and drop practice page
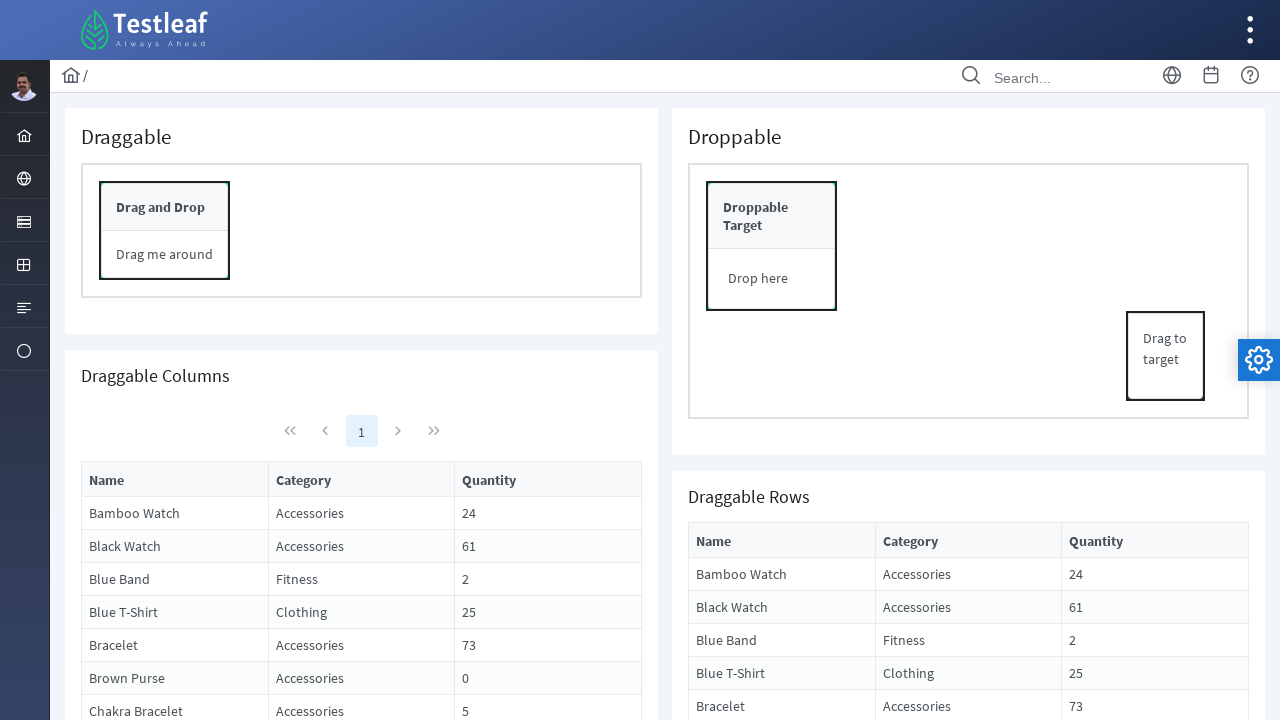

Located source element 'Drag to target'
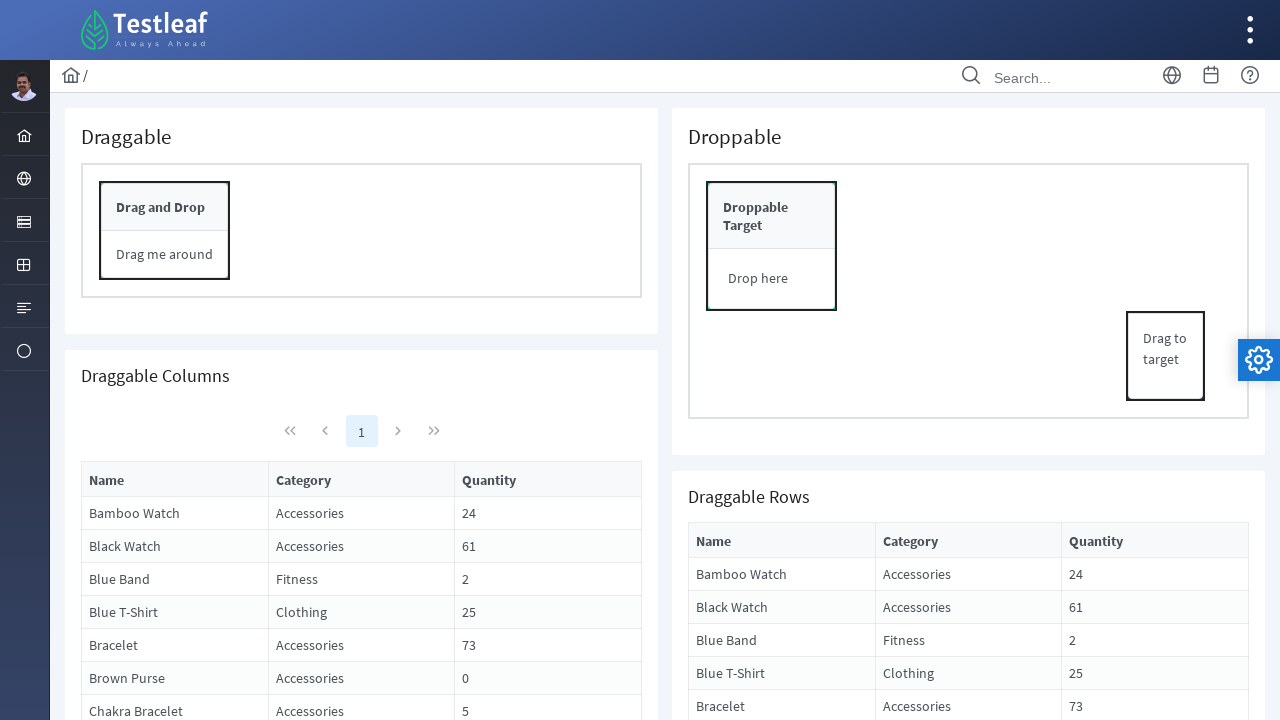

Located target element 'Drop here'
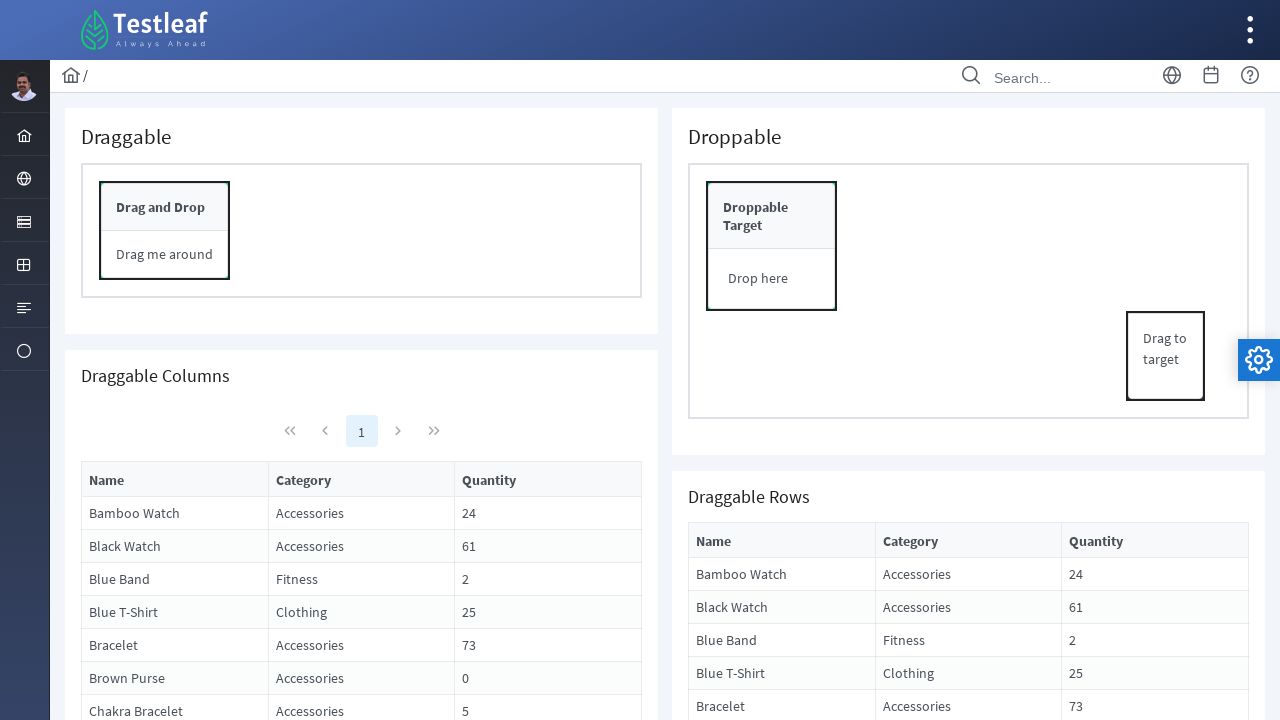

Dragged source element to target element at (772, 279)
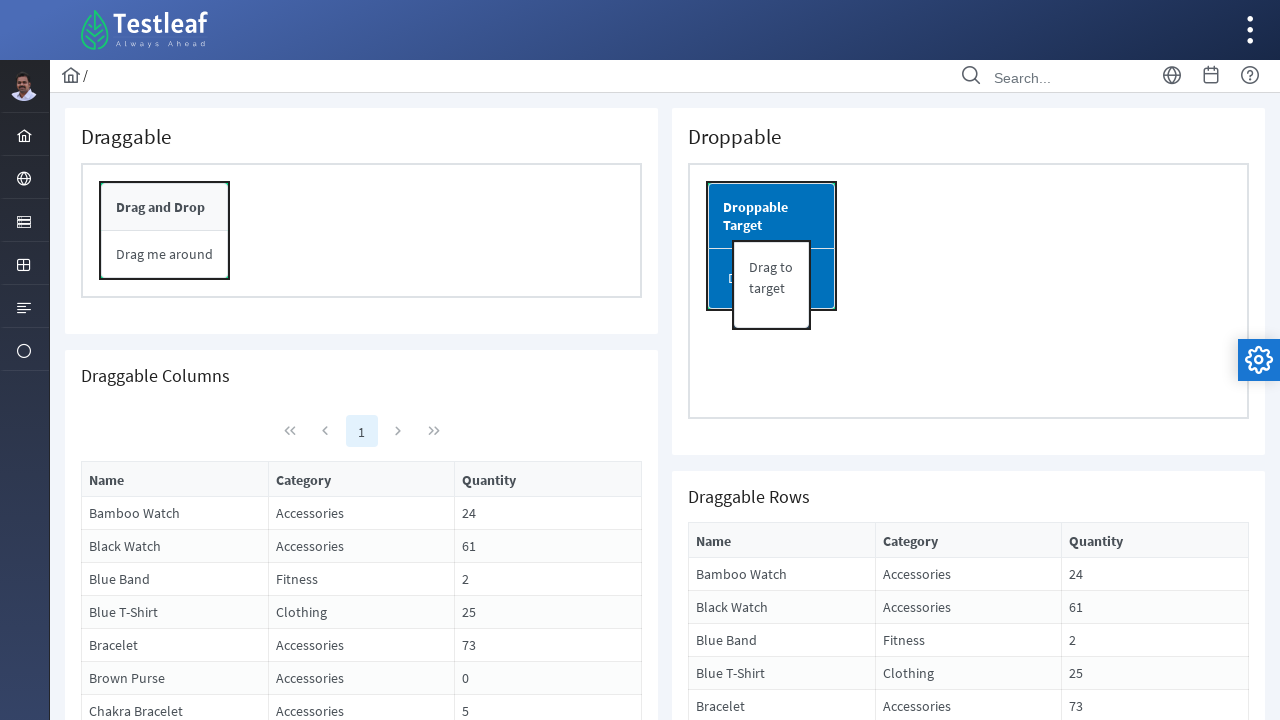

Waited 1 second for drag and drop operation to complete
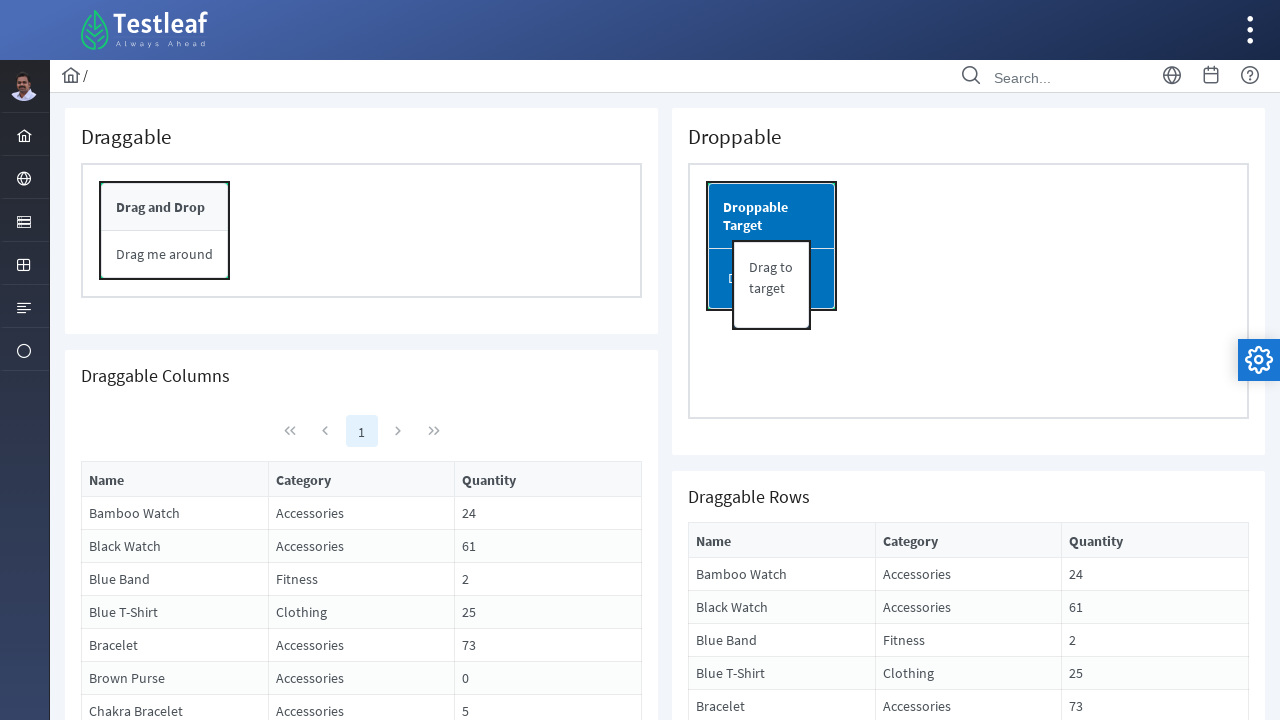

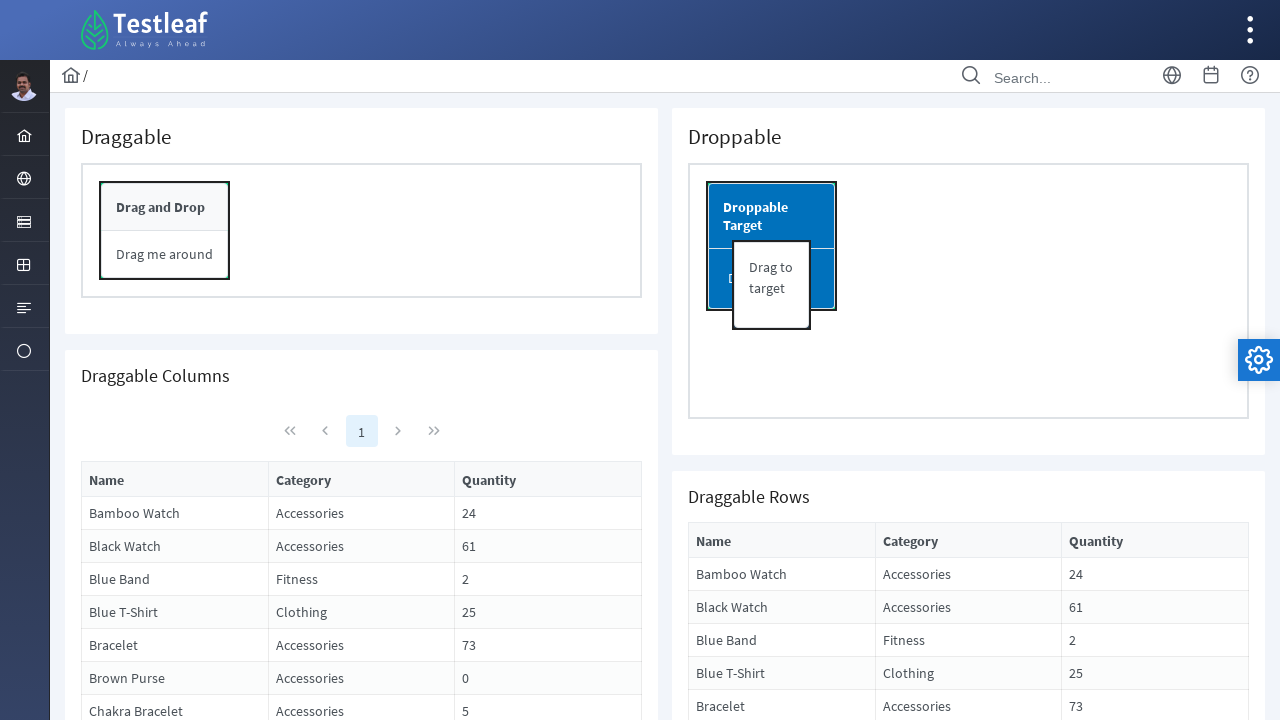